Navigates to sazka.cz website and opens a new blank tab using JavaScript

Starting URL: http://sazka.cz

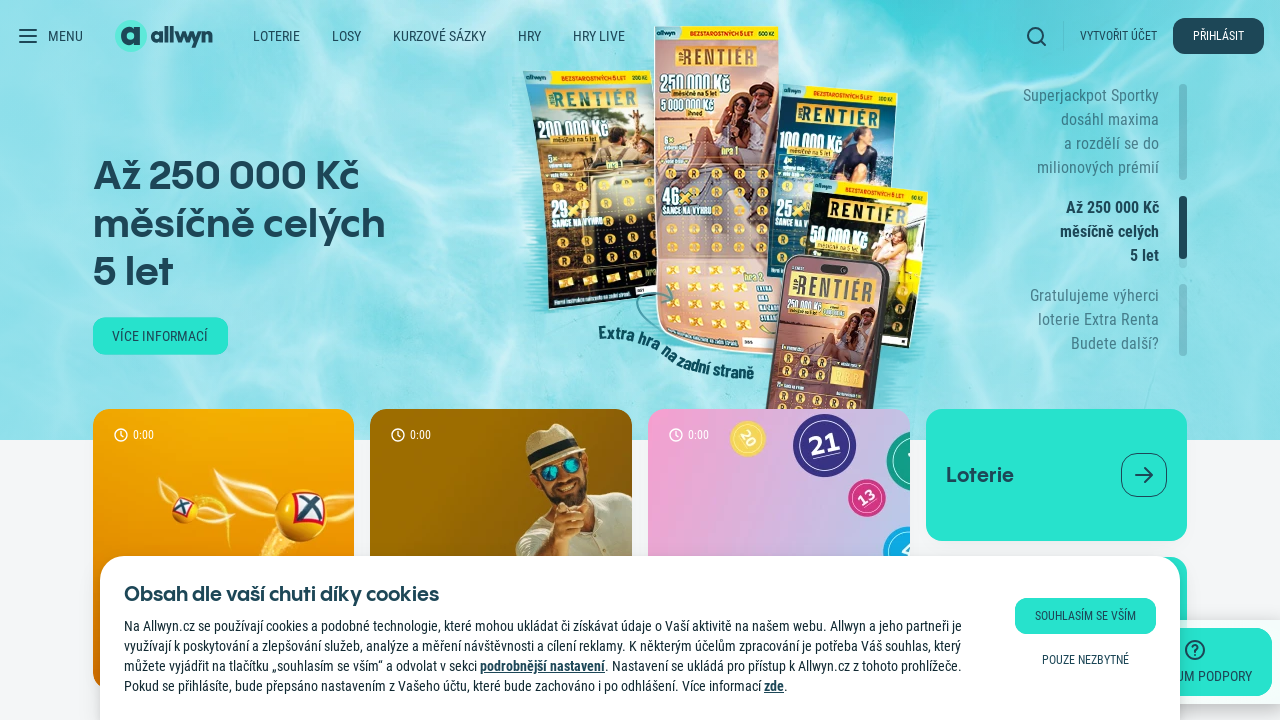

Navigated to sazka.cz website
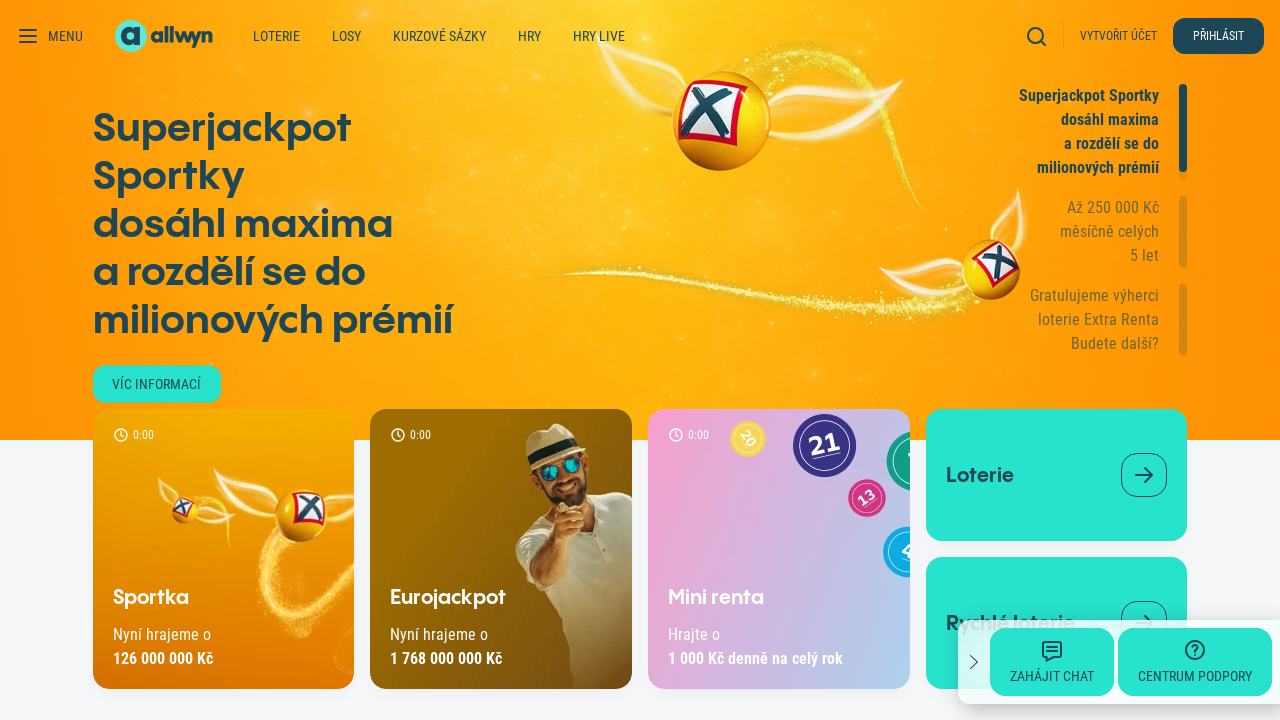

Opened a new blank tab using JavaScript
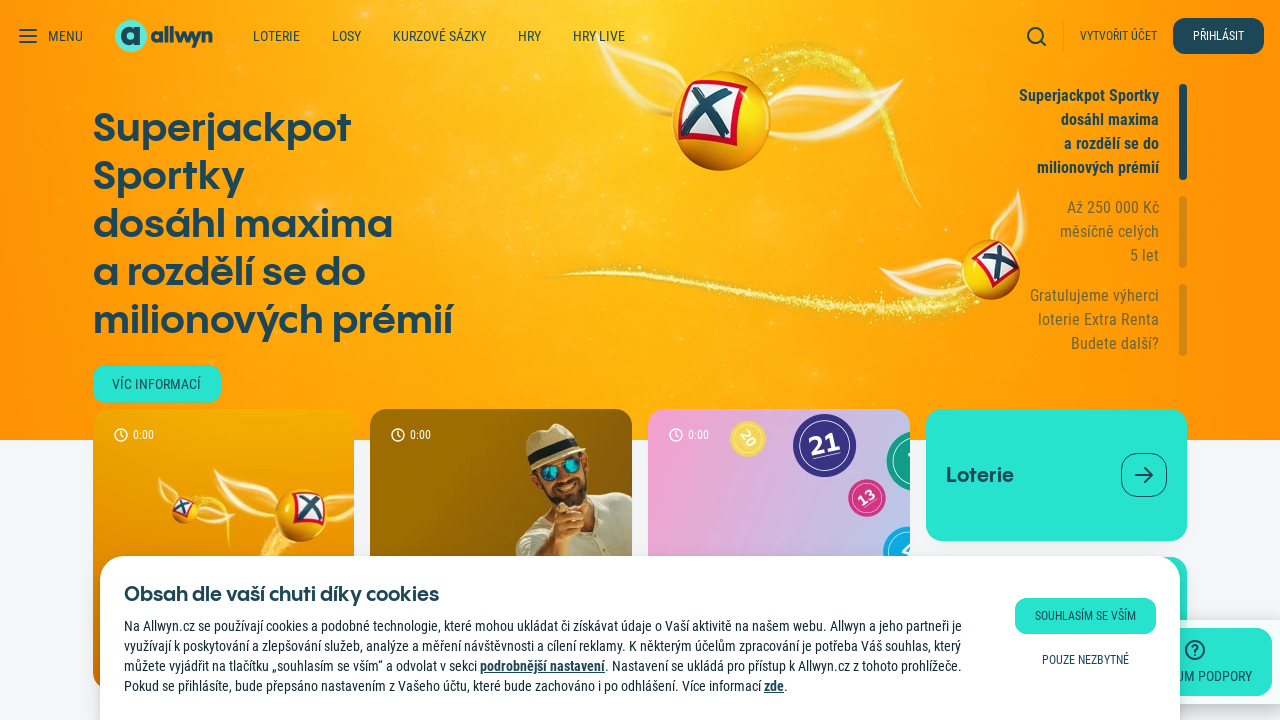

Retrieved all pages (tabs) from context
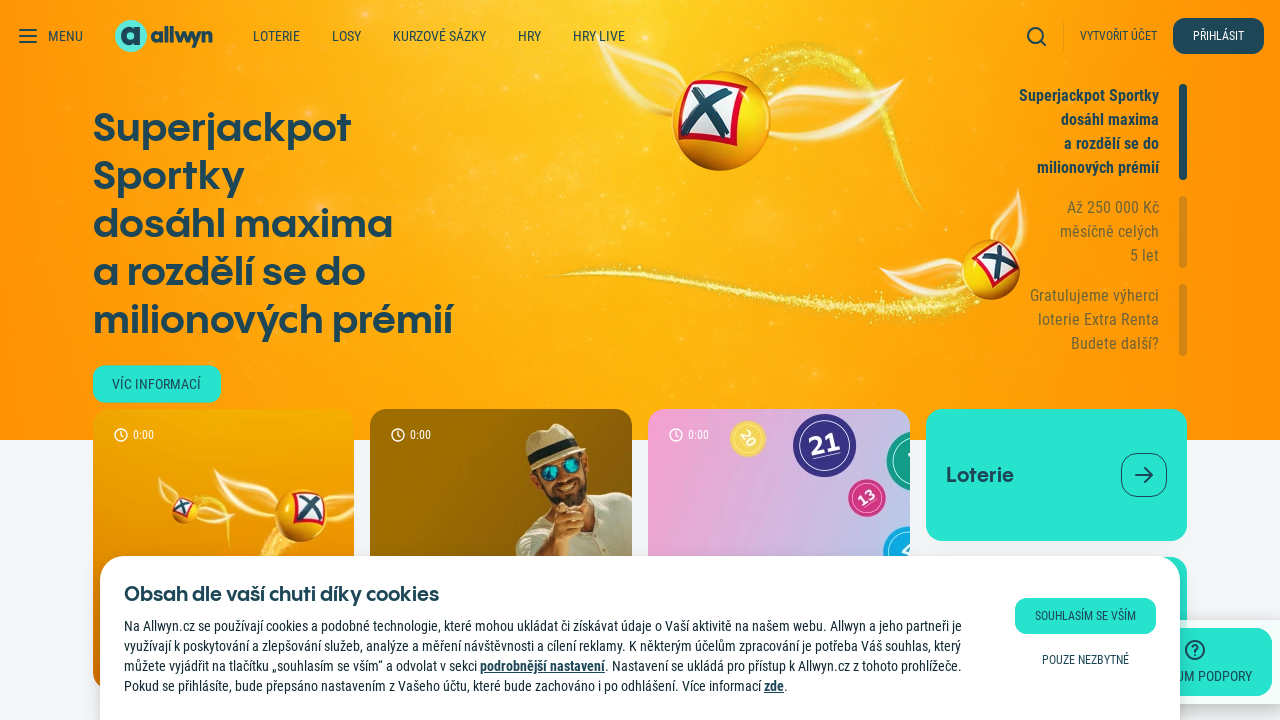

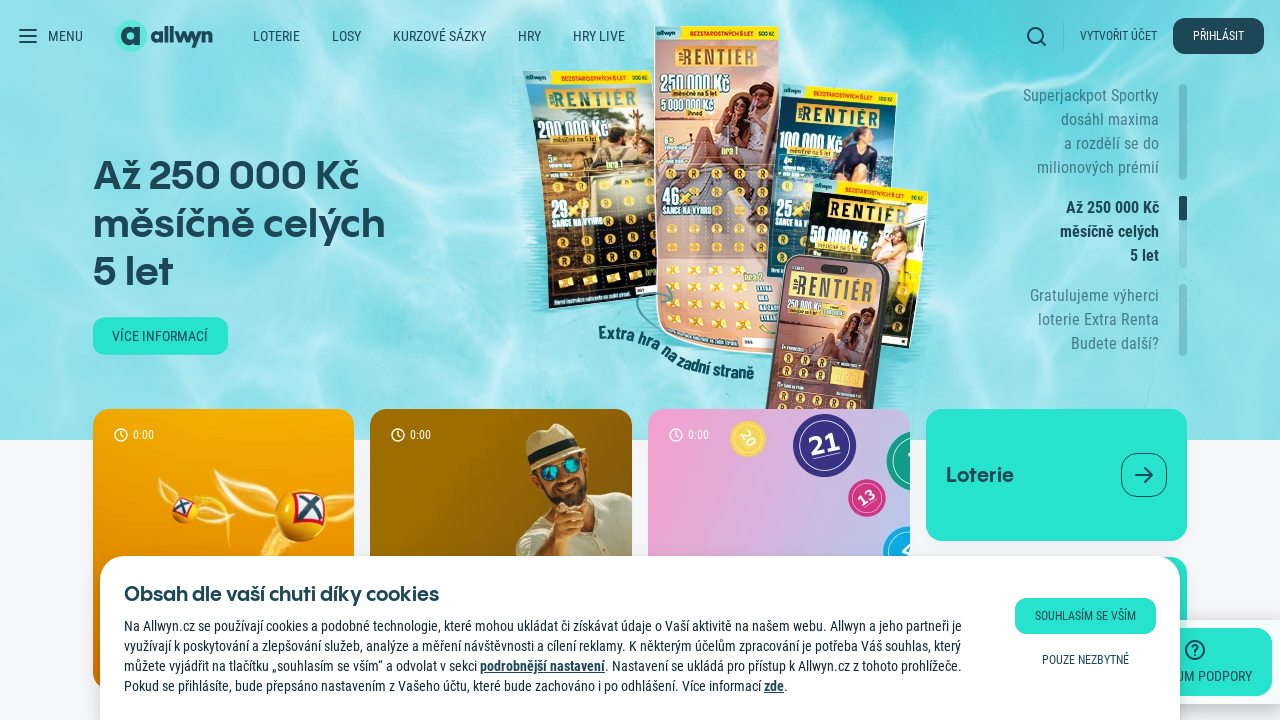